Tests right-click context menu functionality by performing a right-click on a designated area, verifying the alert message, dismissing the alert, then clicking a link to navigate to Elemental Selenium page in a new tab.

Starting URL: https://the-internet.herokuapp.com/context_menu

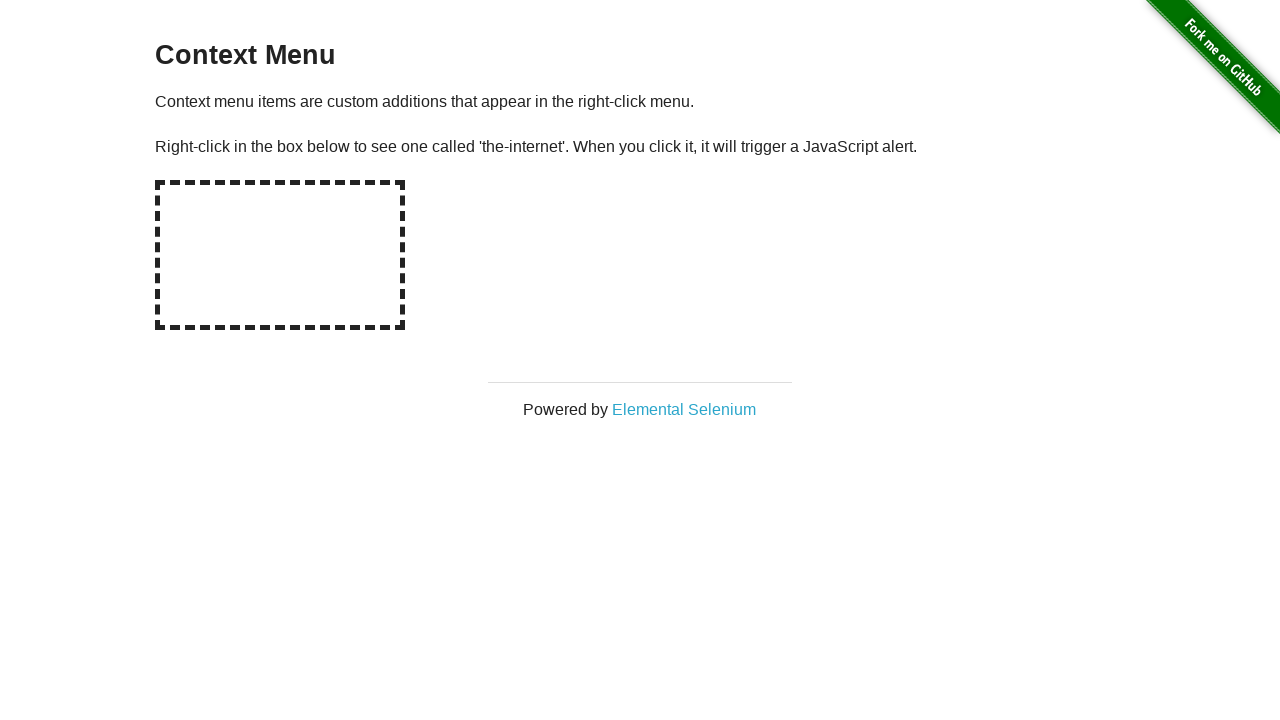

Right-clicked on the hot-spot area to trigger context menu at (280, 255) on div#hot-spot
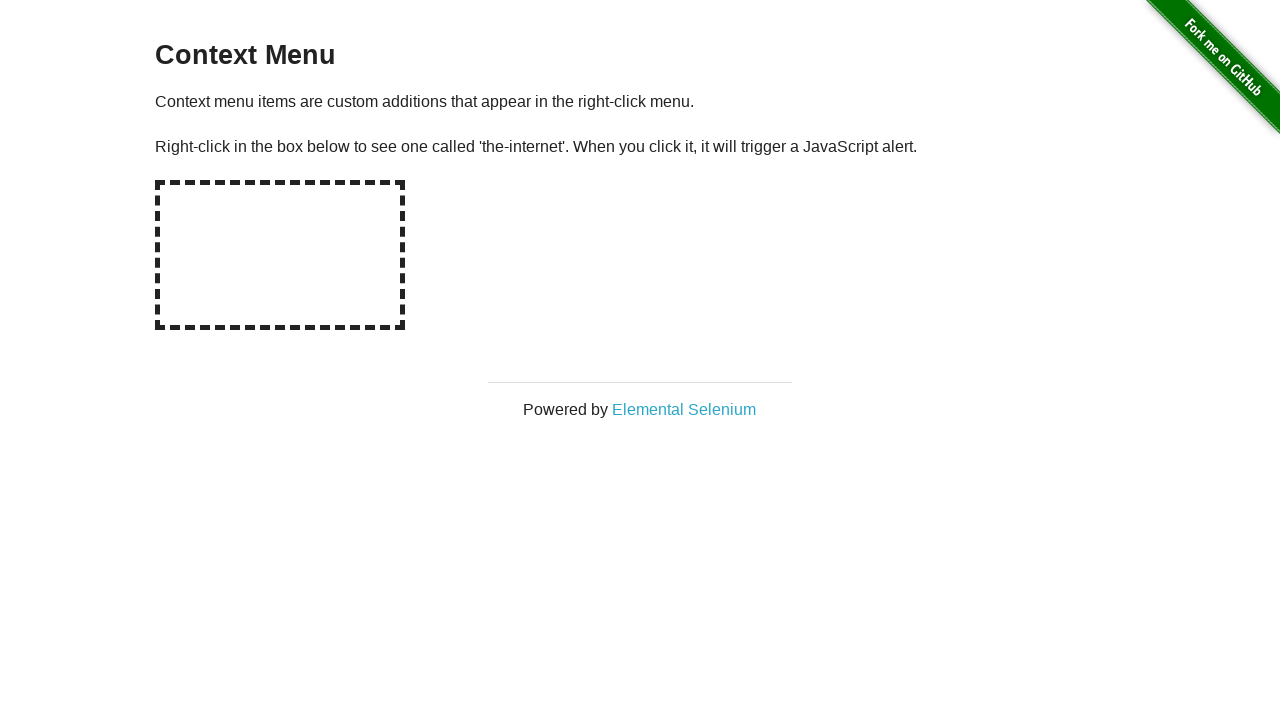

Verified alert message text content
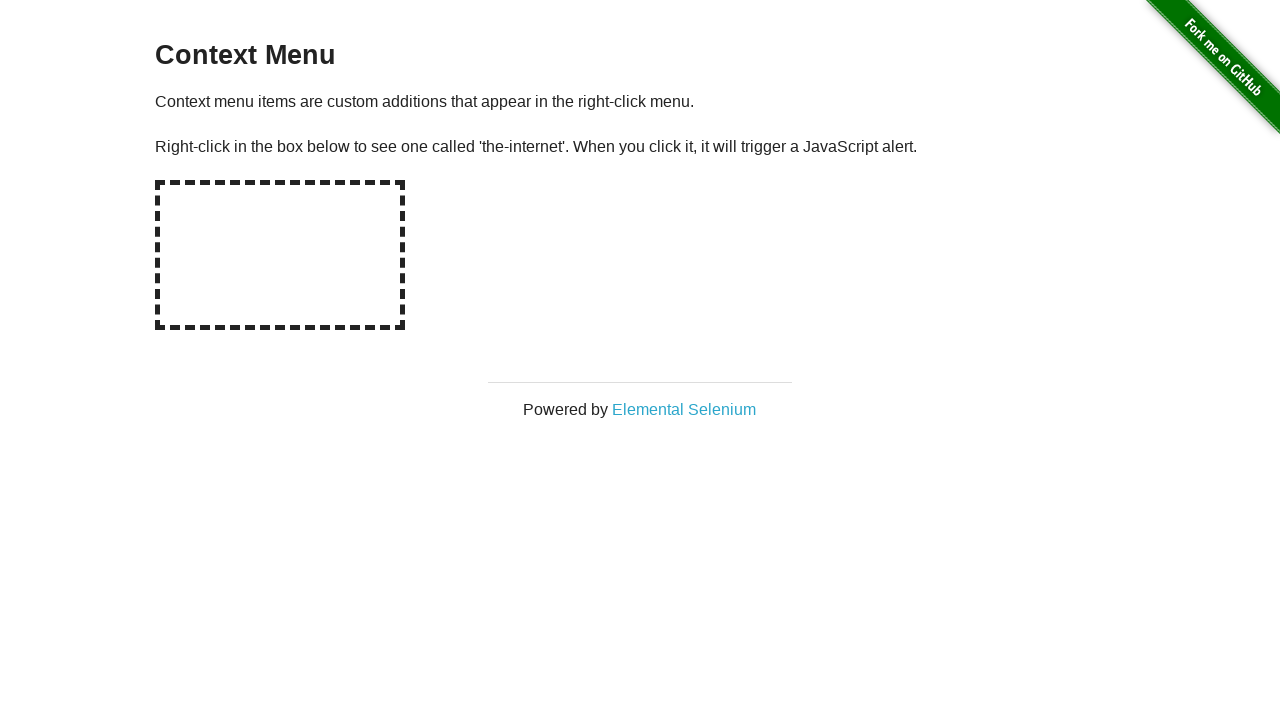

Set up dialog handler to accept alerts
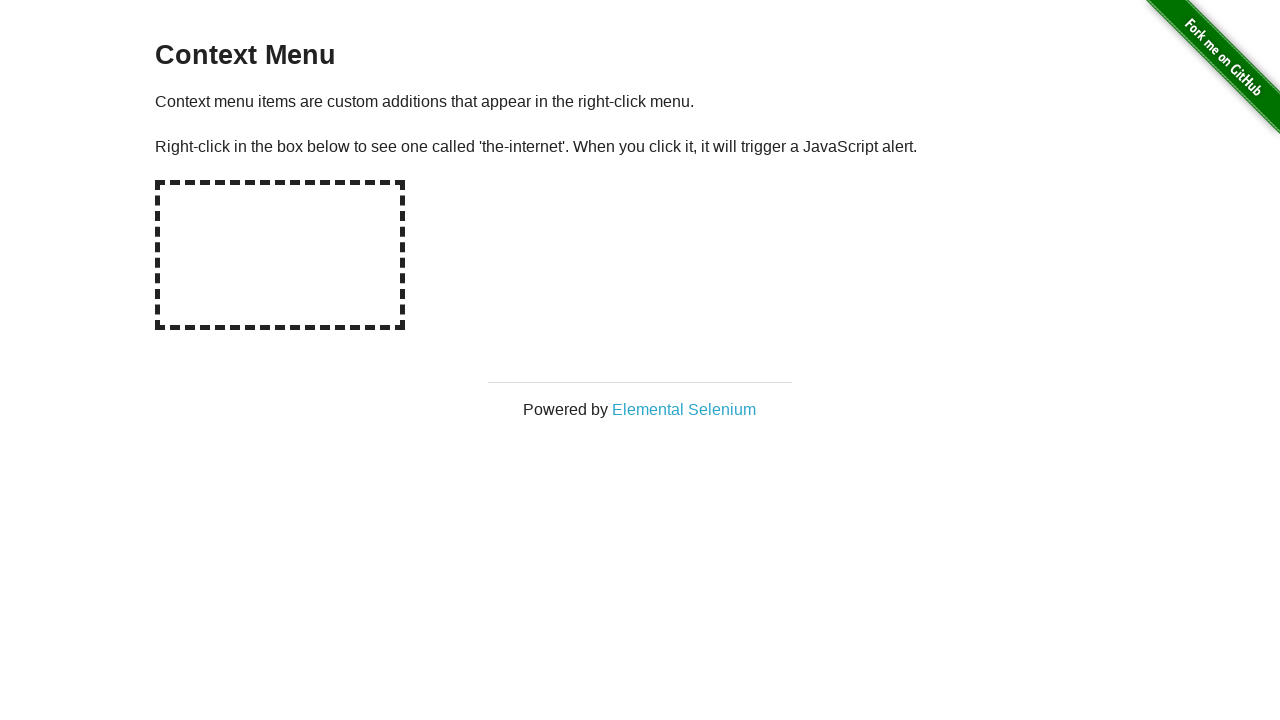

Evaluated JavaScript for dialog handling
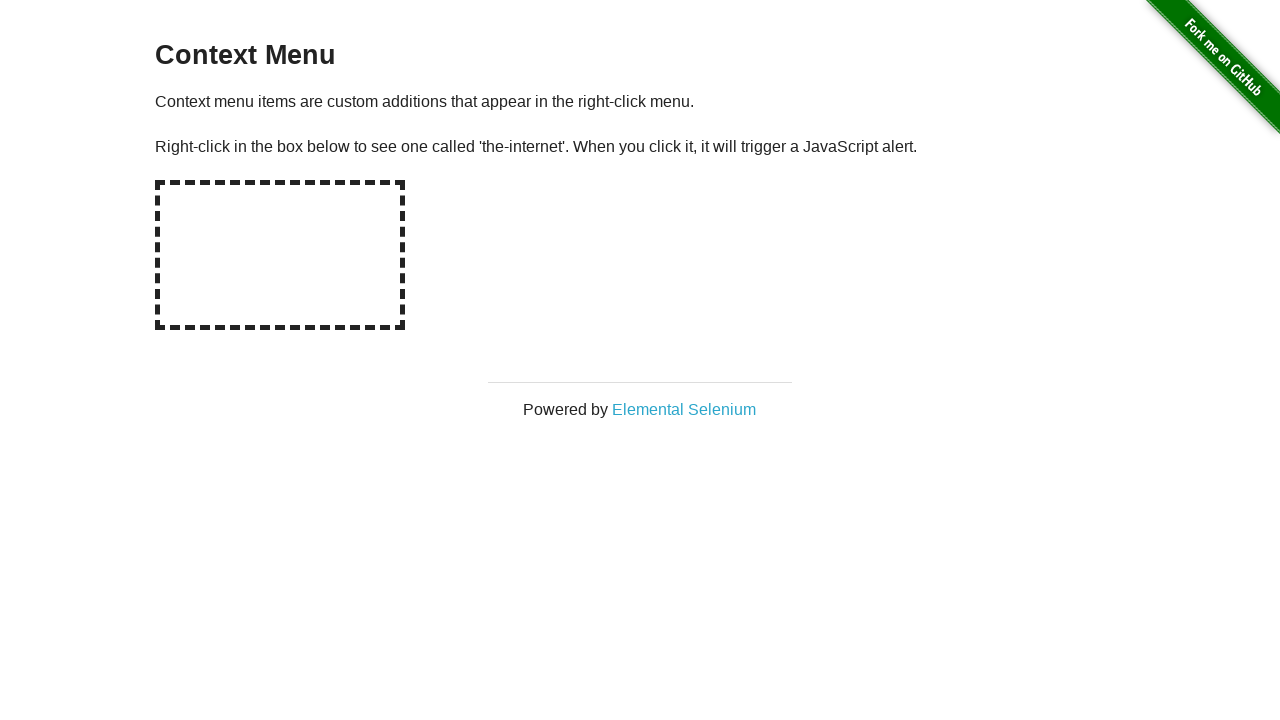

Set up one-time dialog handler
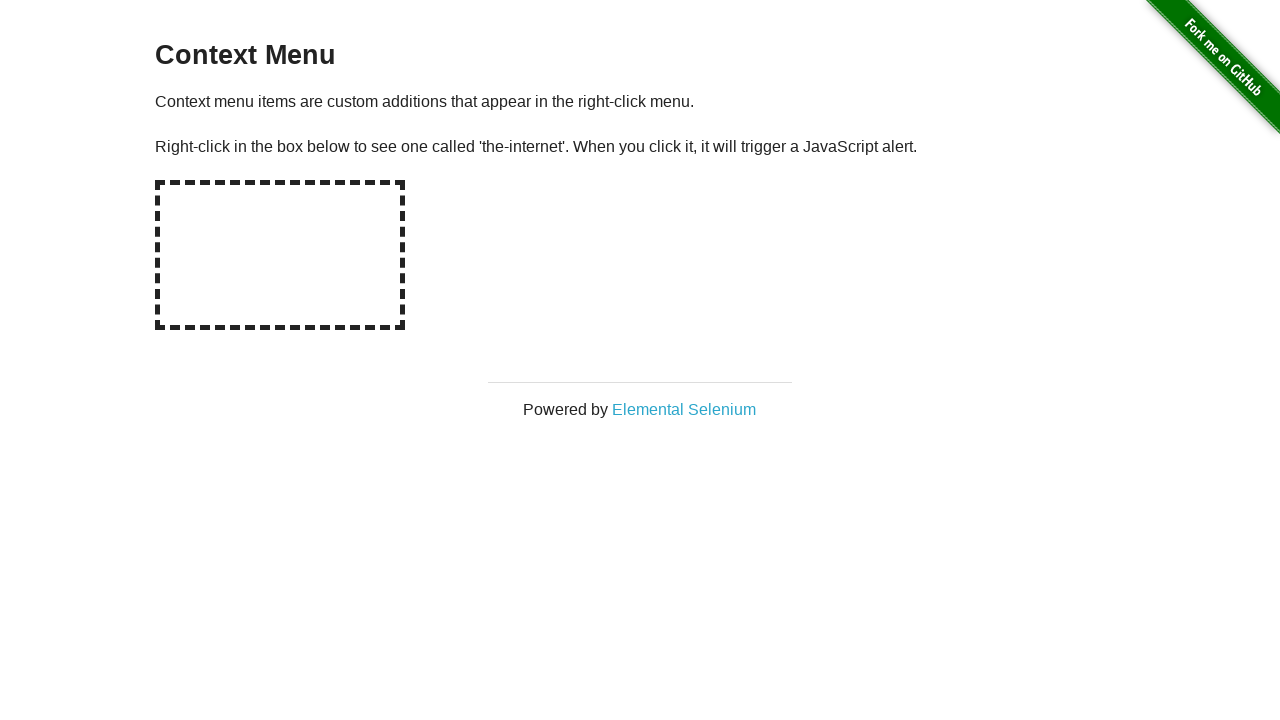

Right-clicked on hot-spot area again to trigger context menu at (280, 255) on div#hot-spot
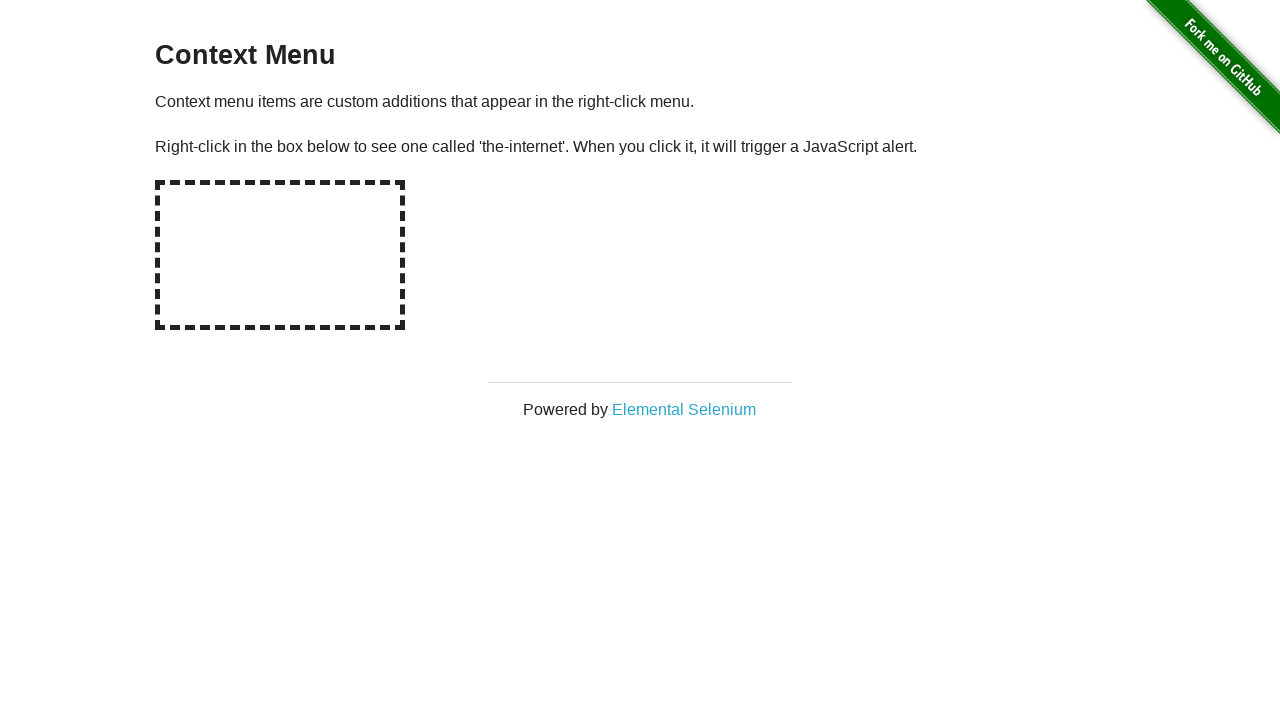

Clicked on Elemental Selenium link from context menu at (684, 409) on xpath=//*[text()='Elemental Selenium']
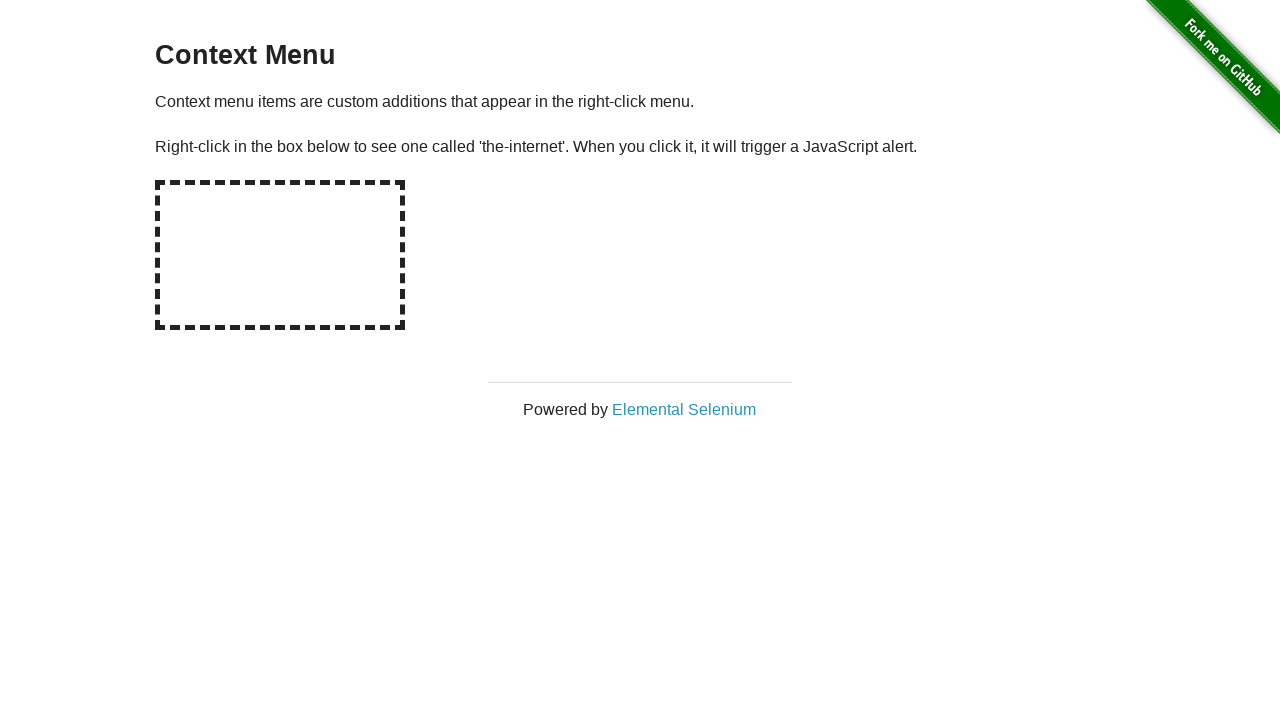

Clicked on Elemental Selenium link and new page opened at (684, 409) on xpath=//a[text()='Elemental Selenium']
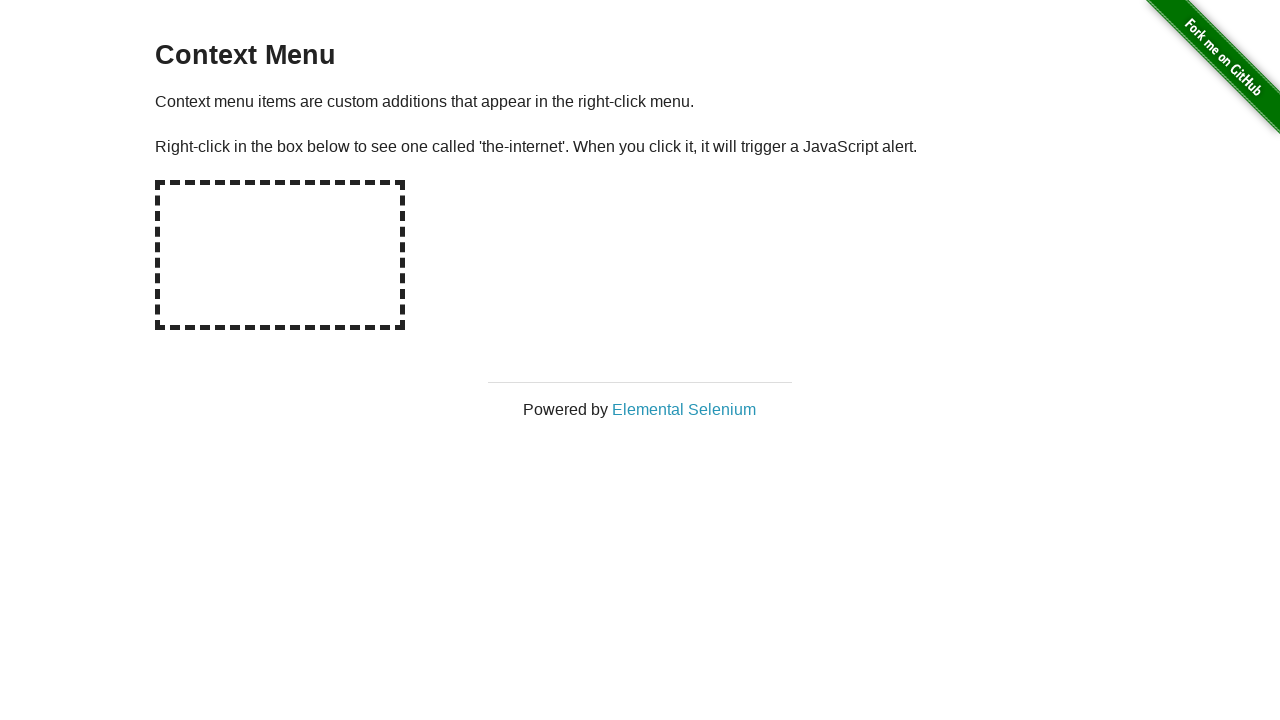

Captured new page reference
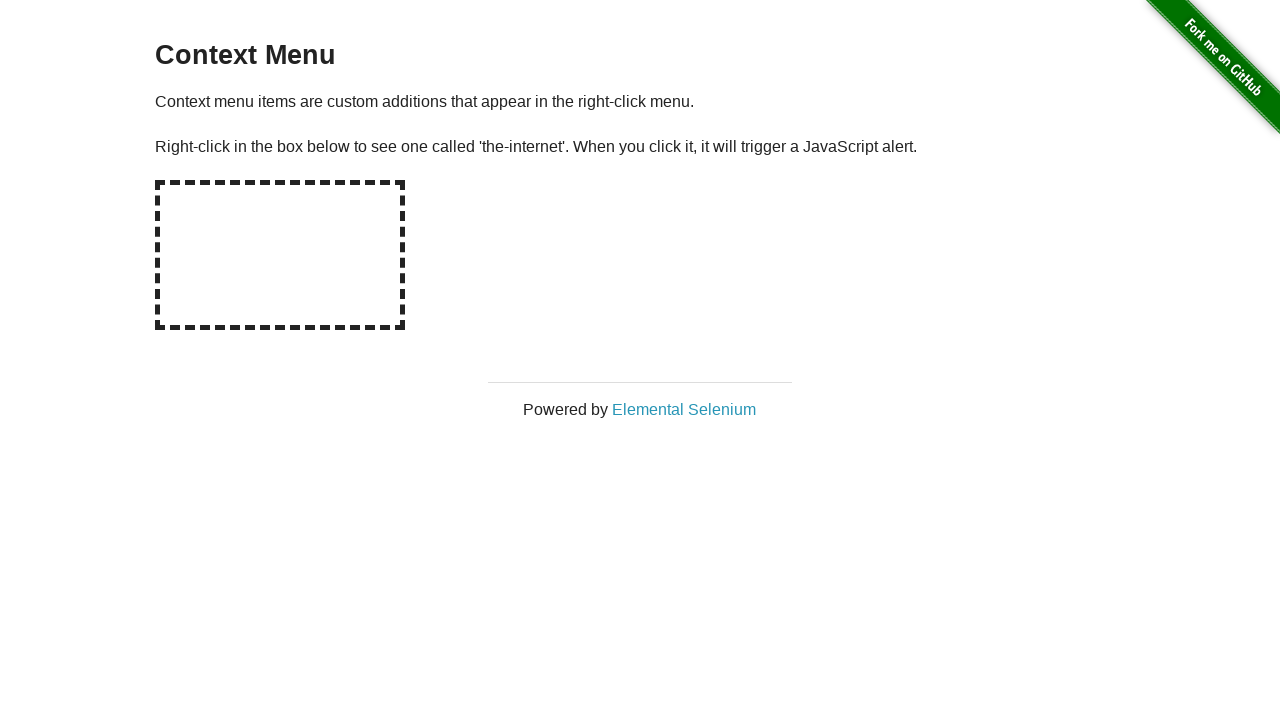

New page fully loaded
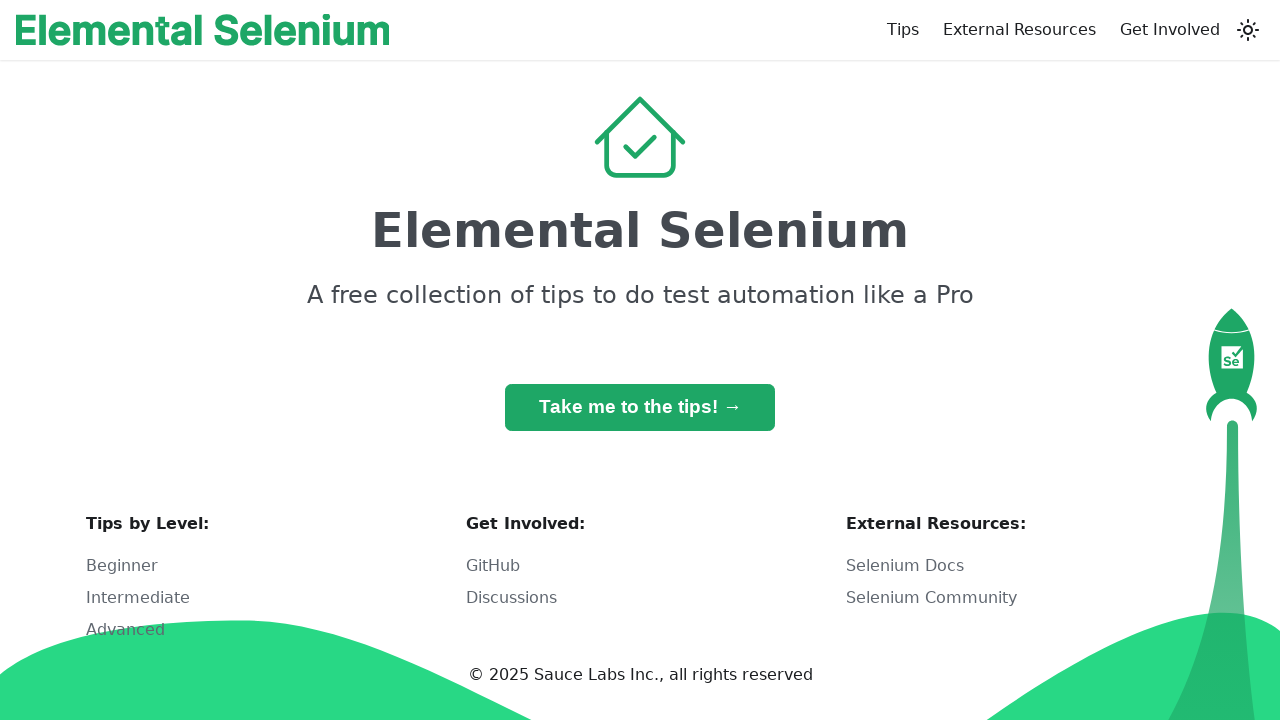

Found h1 element on Elemental Selenium page
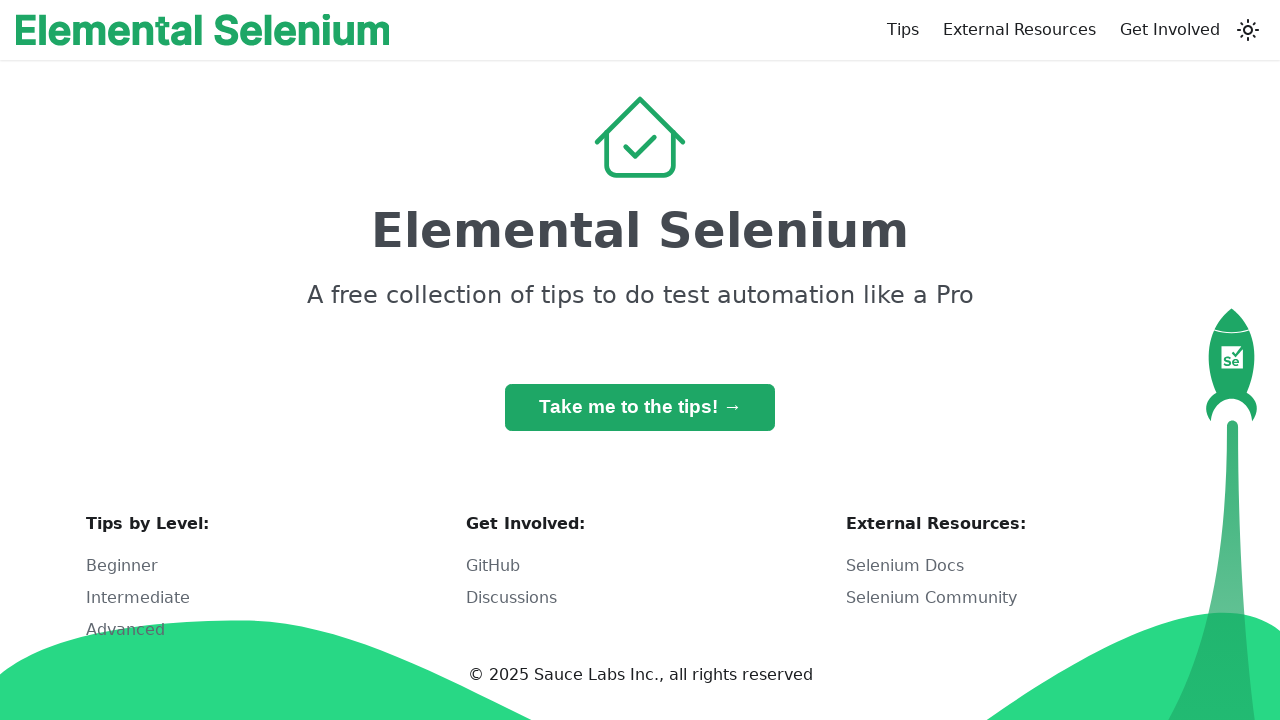

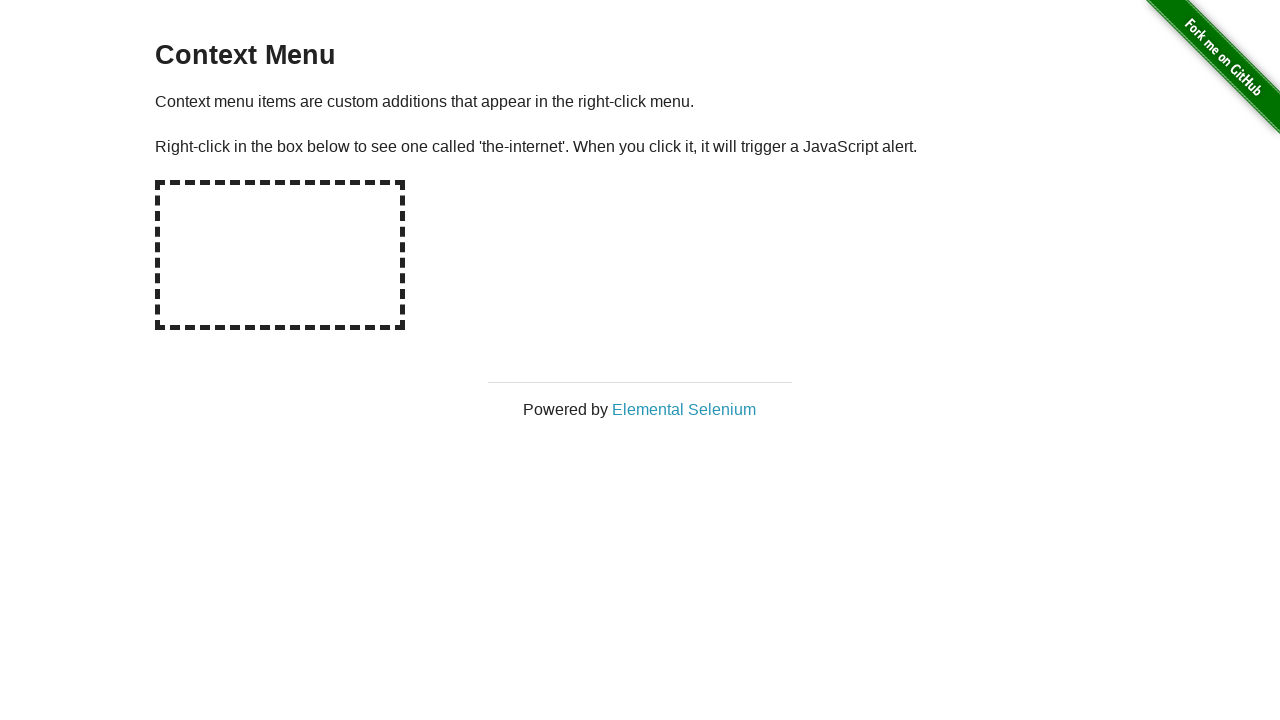